Tests clicking a link by locating an element with partial link text "popup window" and clicking it to trigger a popup window.

Starting URL: http://omayo.blogspot.com/

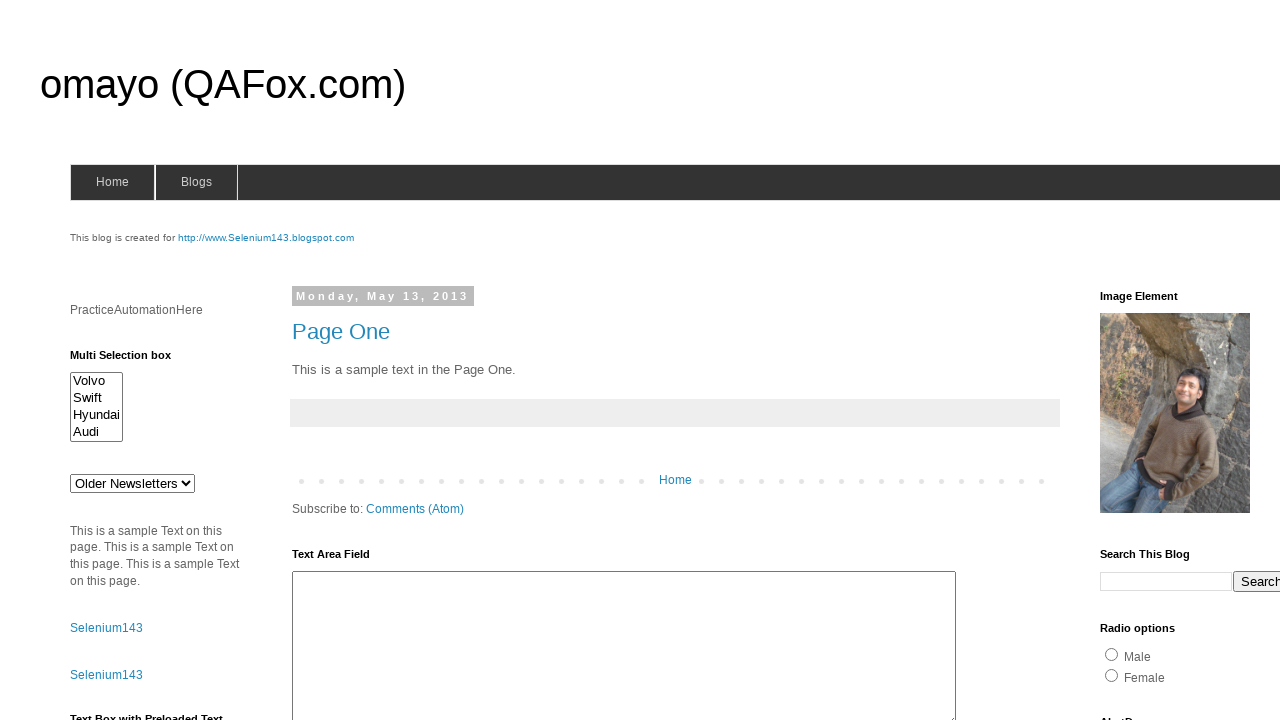

Clicked link with partial text 'popup window' to trigger popup at (132, 360) on a:has-text('popup window')
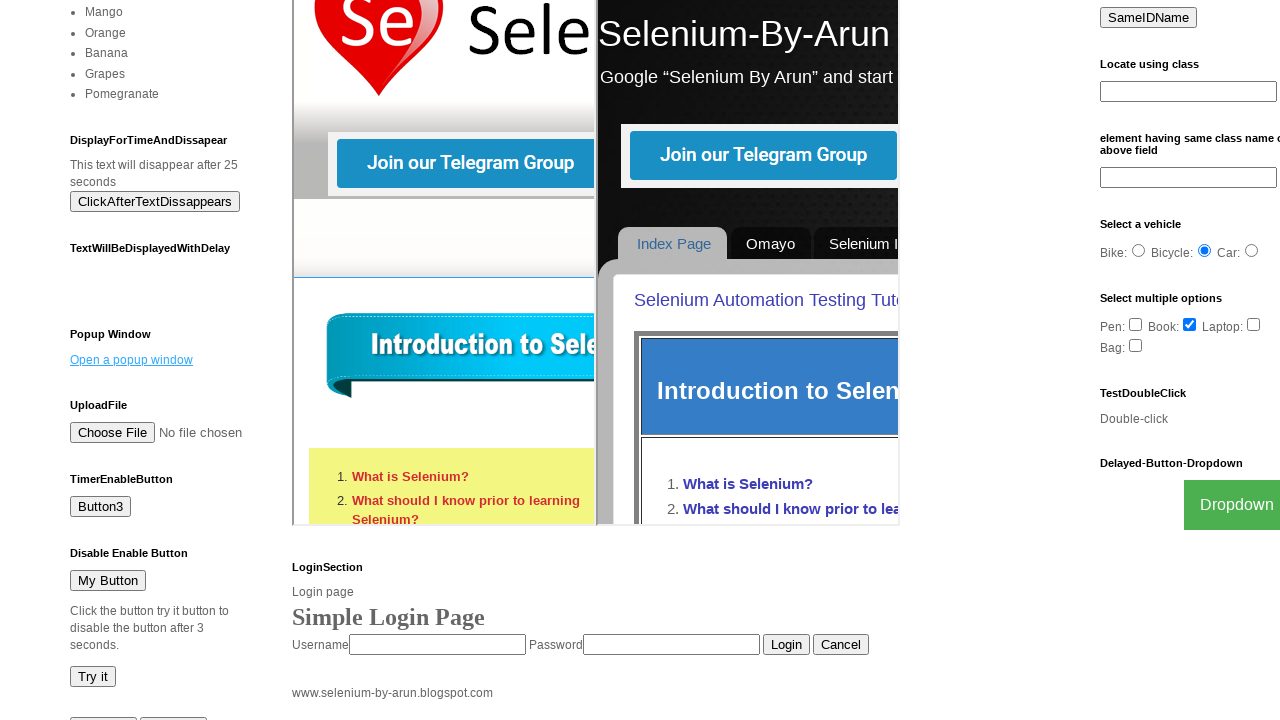

Waited 1 second for popup window to appear
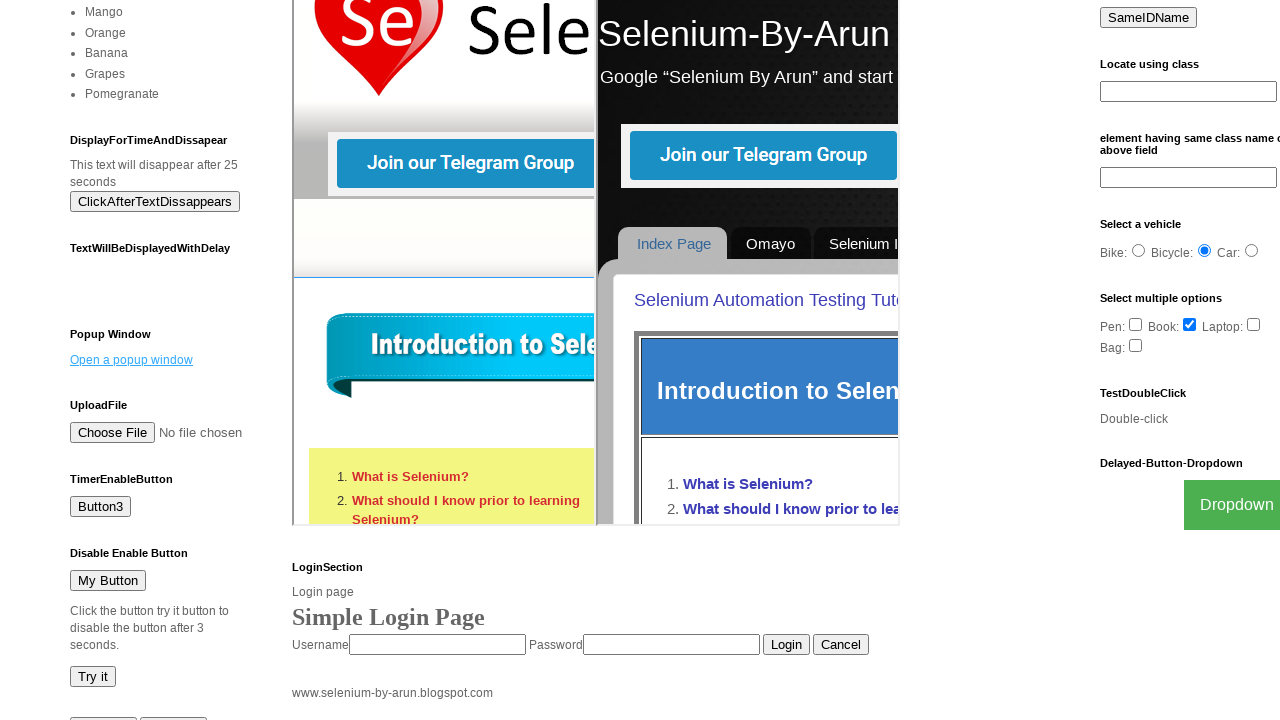

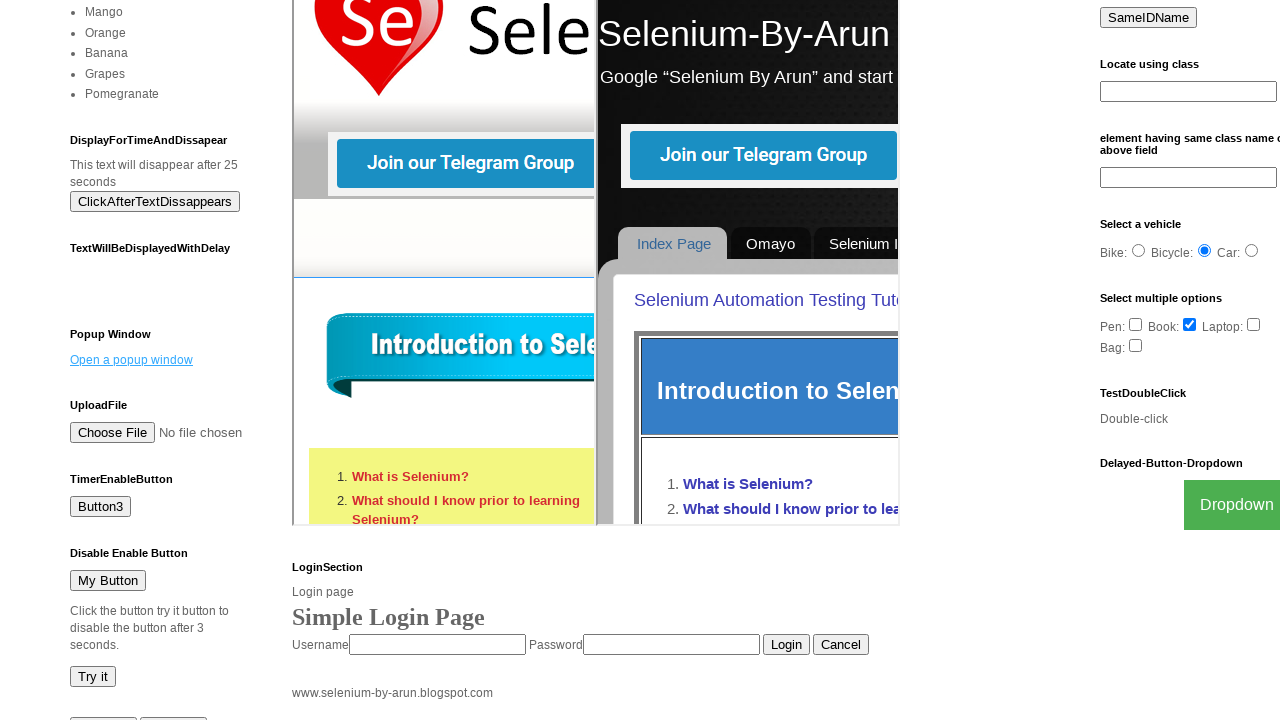